Solves a mathematical challenge by retrieving a value from an element attribute, calculating a formula, and submitting the answer along with checkbox selections

Starting URL: http://suninjuly.github.io/get_attribute.html

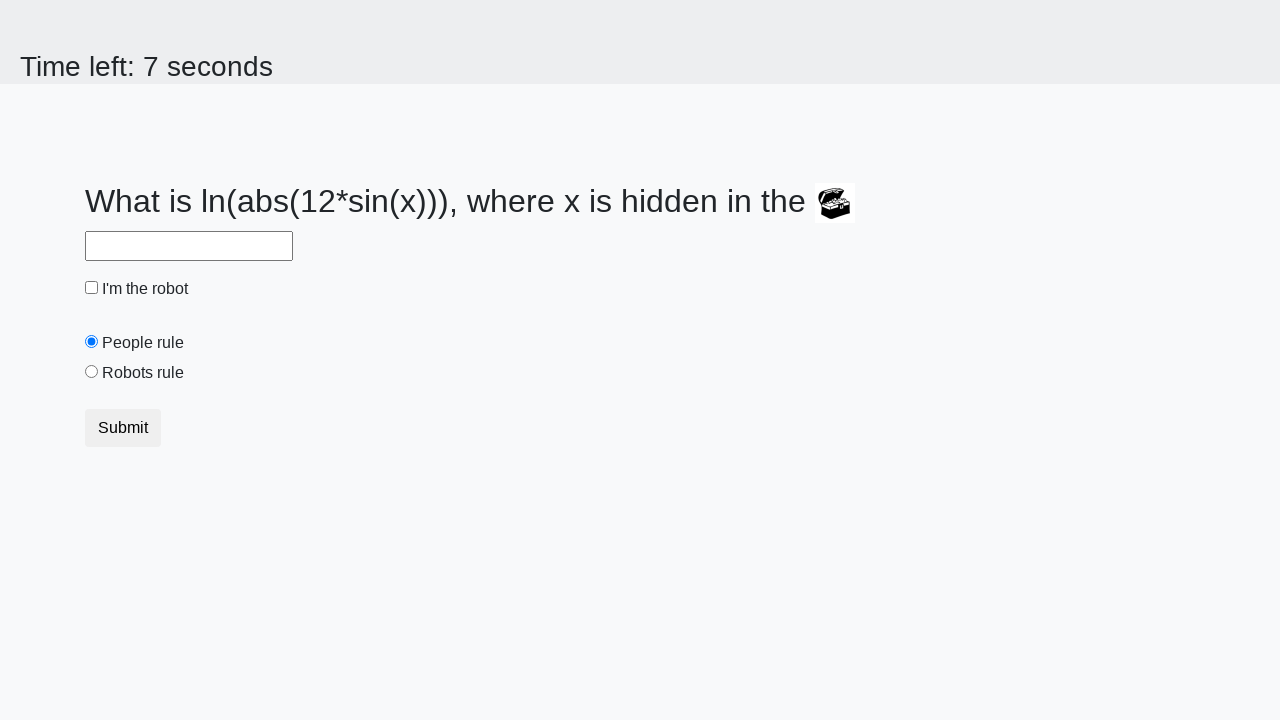

Located treasure element
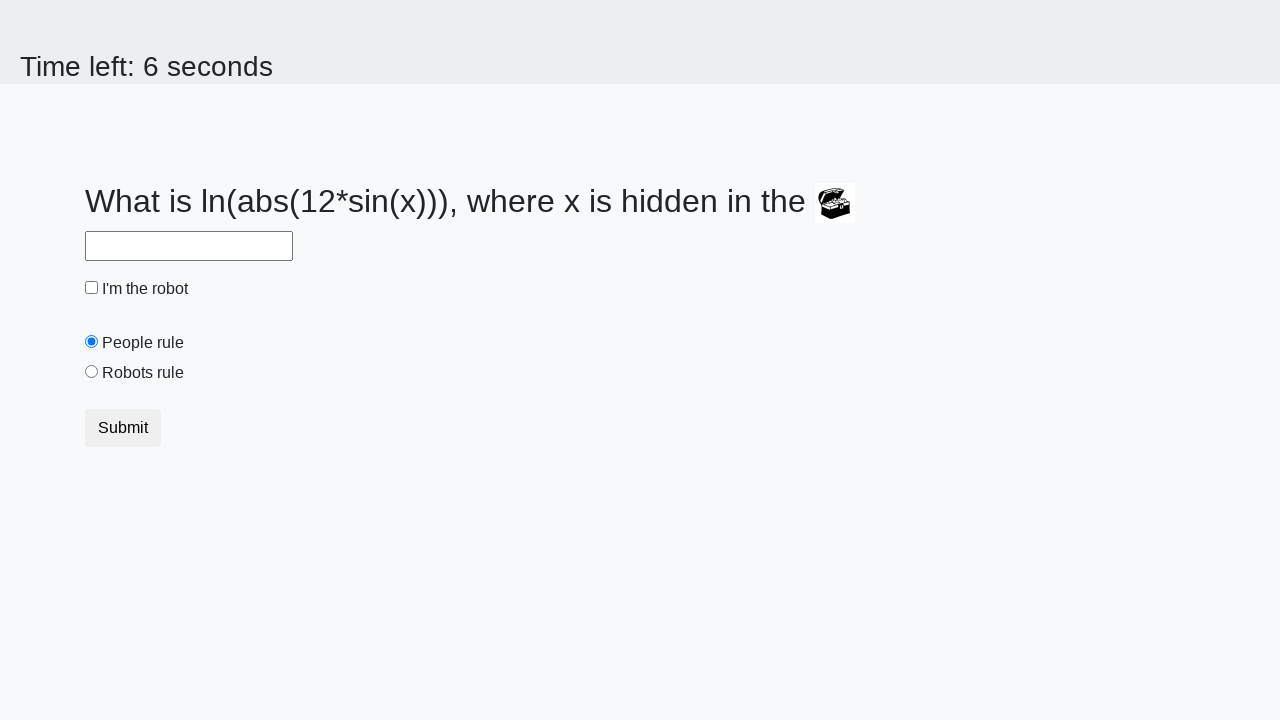

Retrieved valuex attribute from treasure element: 466
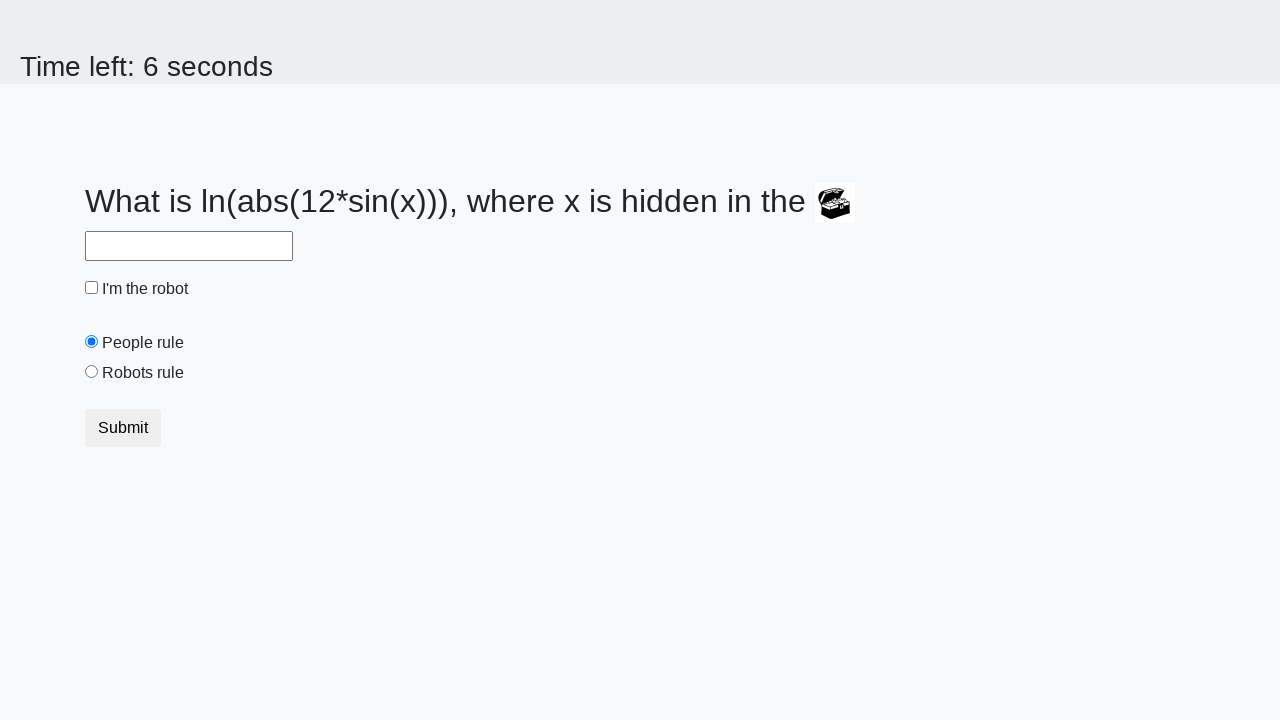

Calculated formula result: 2.3393797083483037
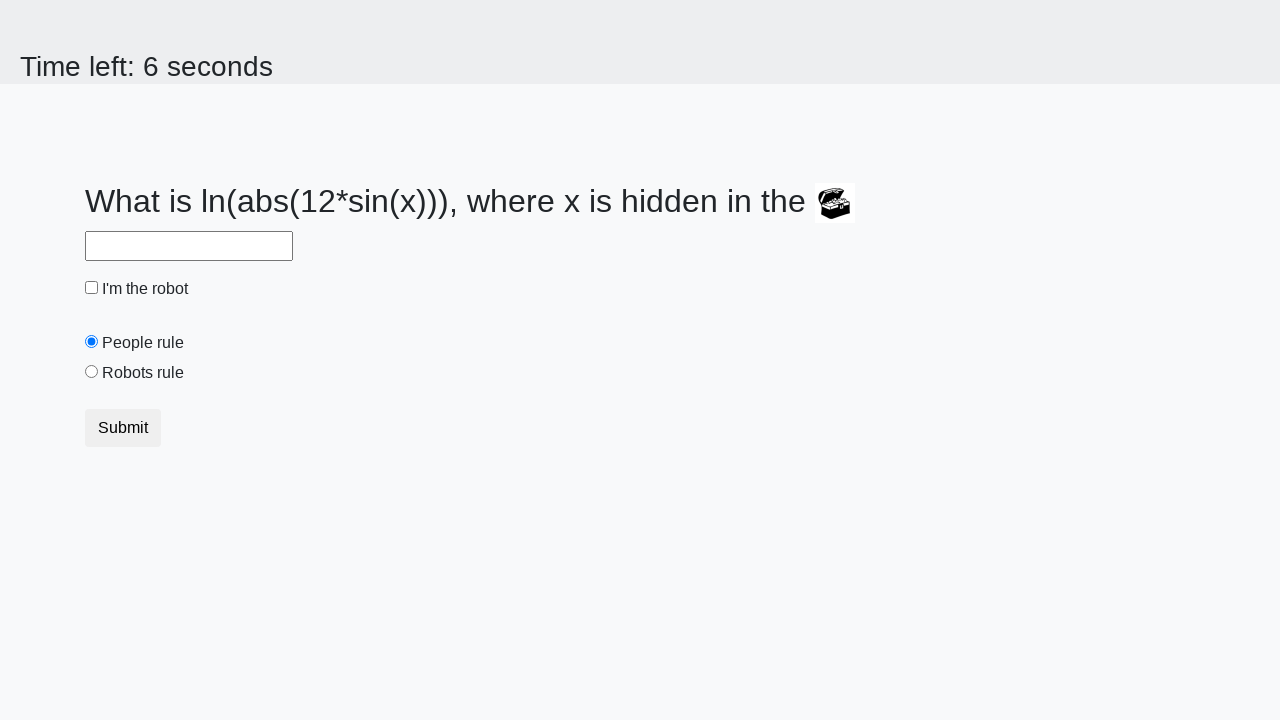

Filled answer field with calculated value: 2.3393797083483037 on #answer
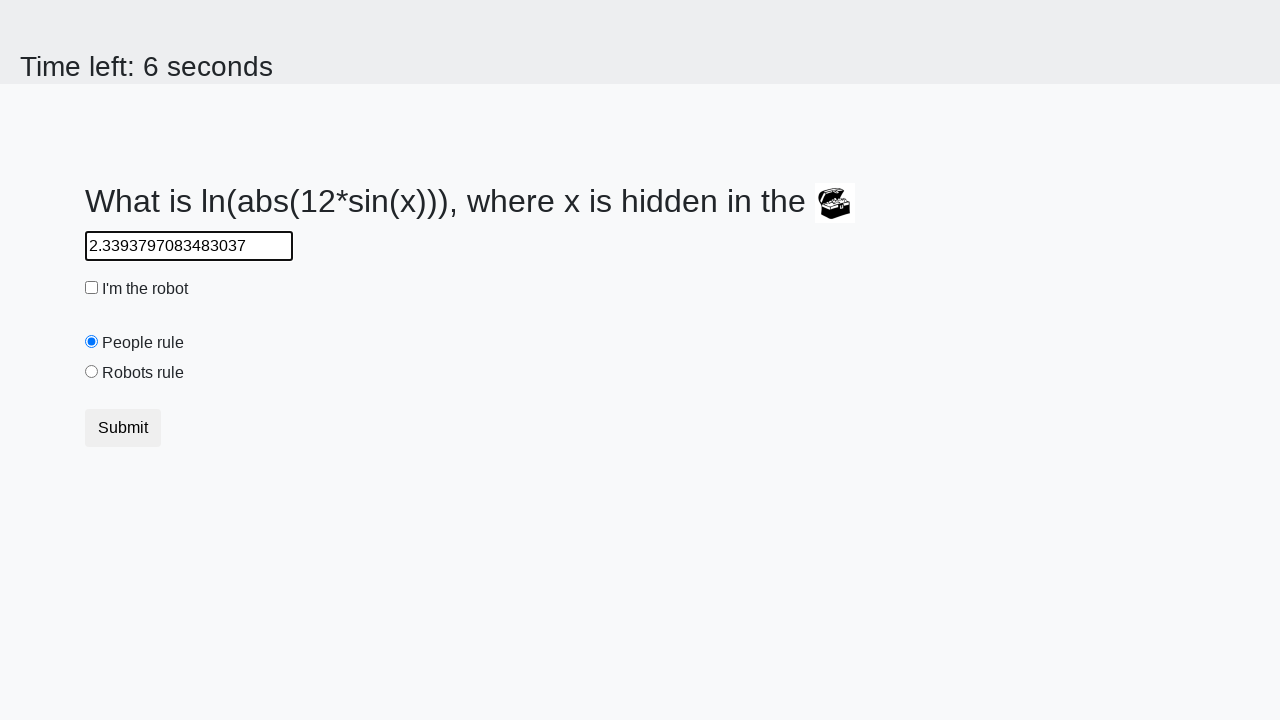

Clicked robot checkbox at (92, 288) on #robotCheckbox
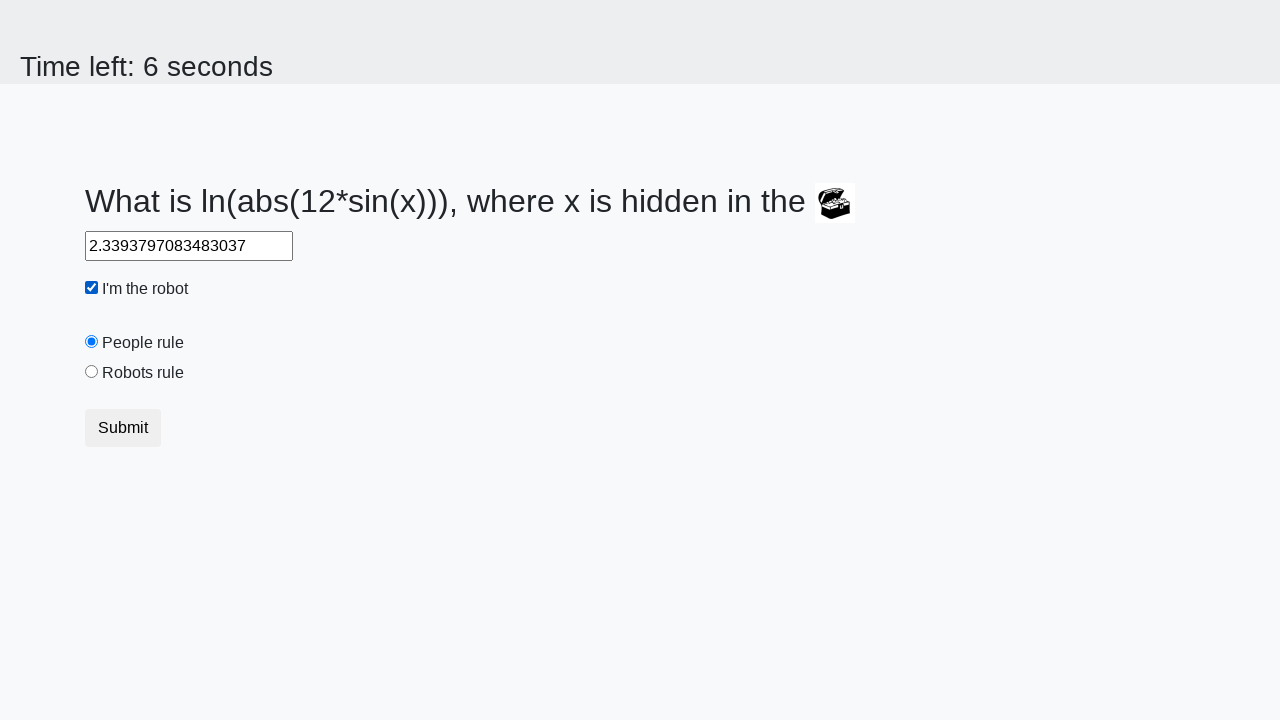

Selected robots rule radio button at (92, 372) on #robotsRule
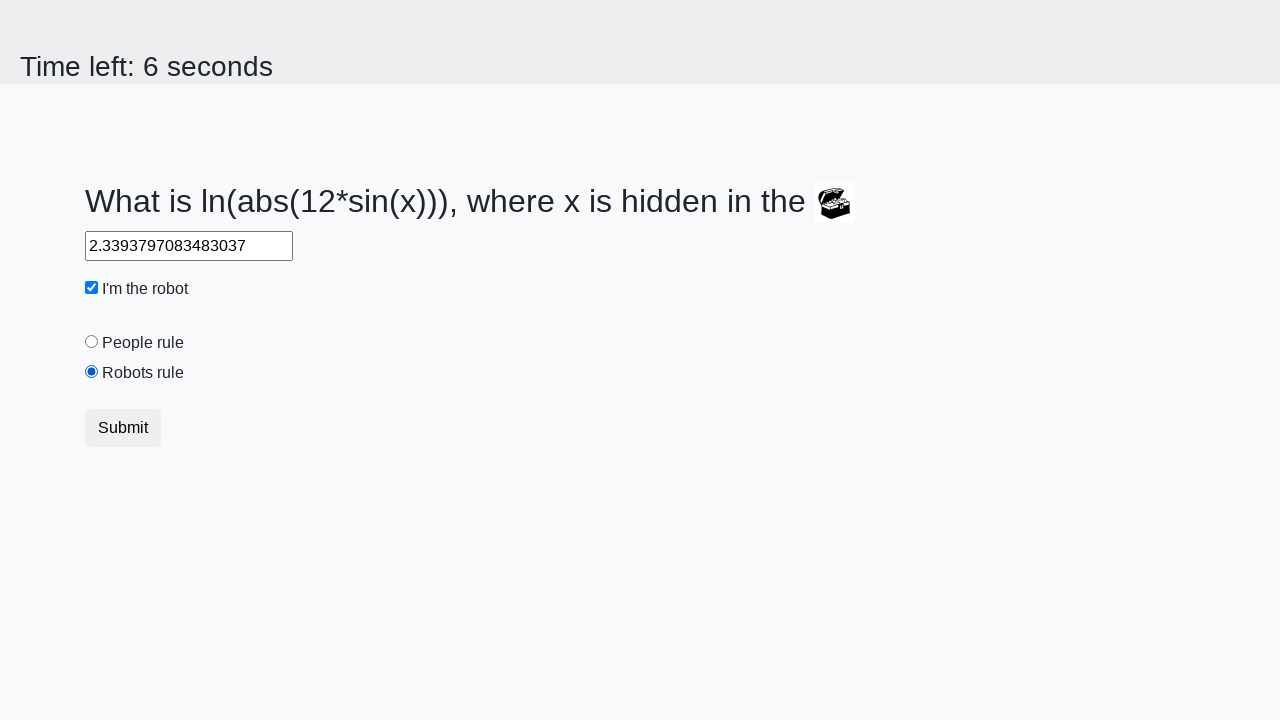

Clicked submit button to complete the challenge at (123, 428) on button.btn.btn-default
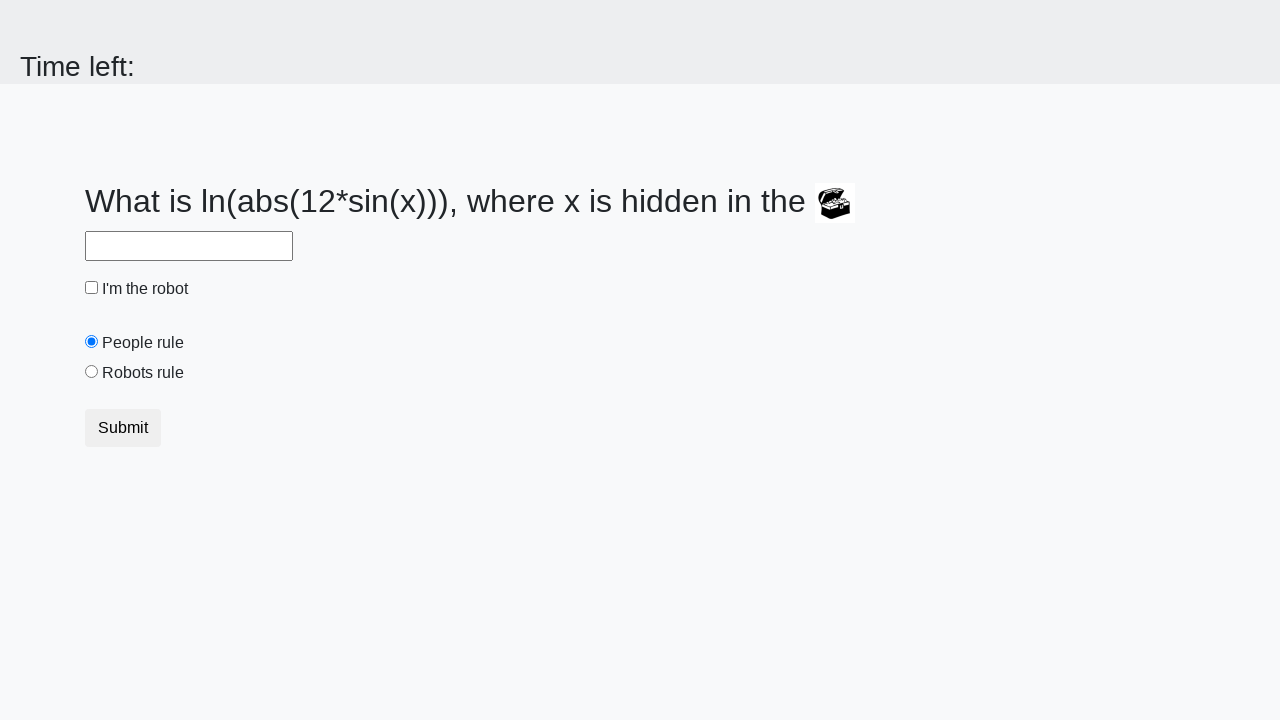

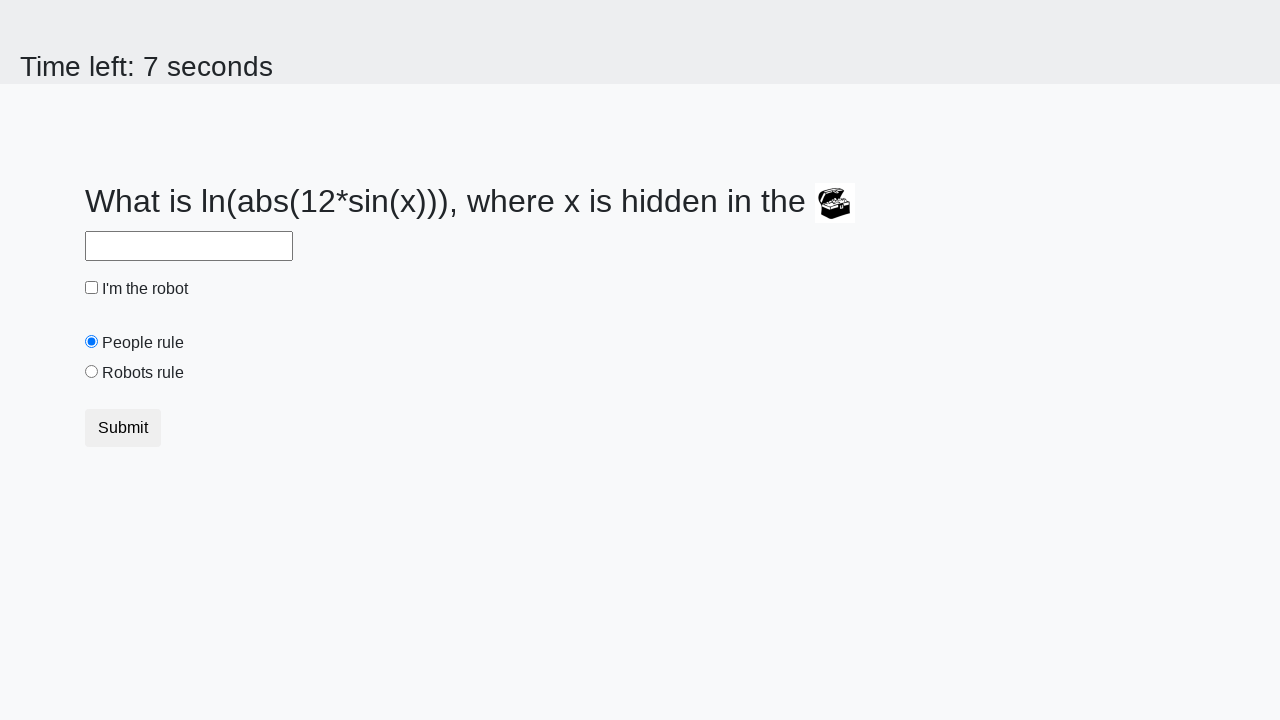